Navigates to DuckDuckGo homepage and loads the page

Starting URL: https://duckduckgo.com

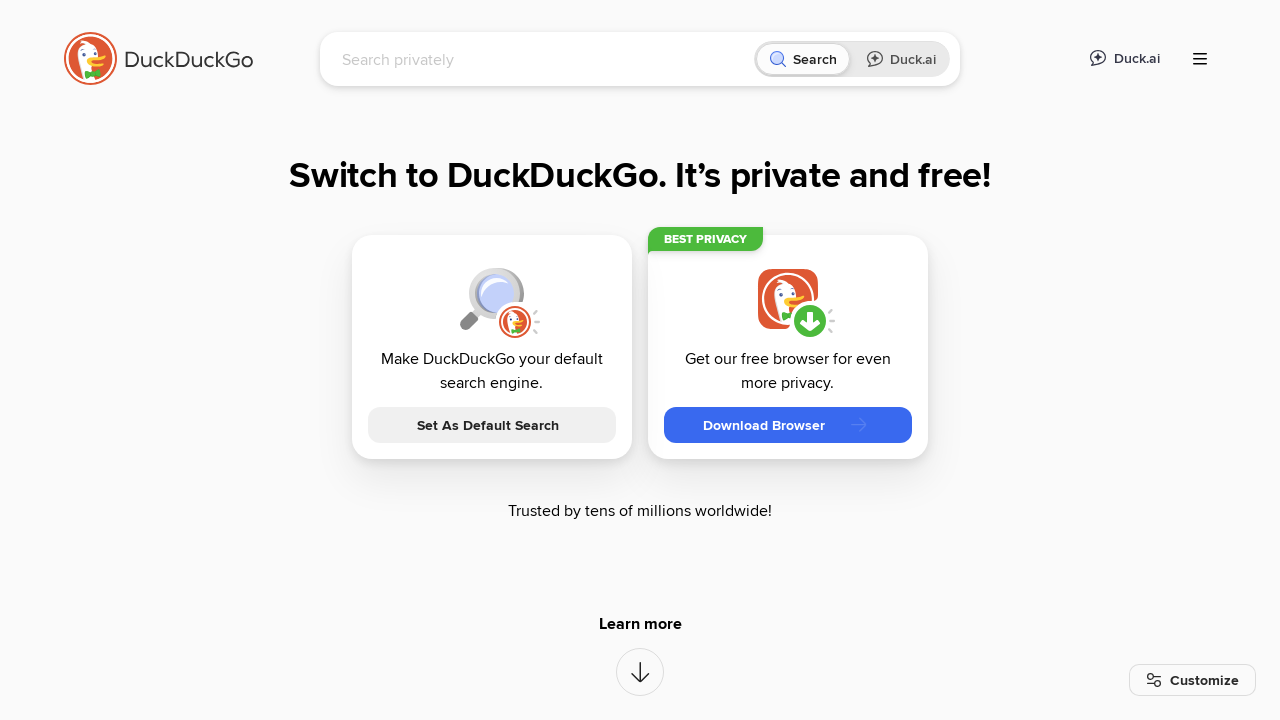

DuckDuckGo homepage loaded - DOM content fully rendered
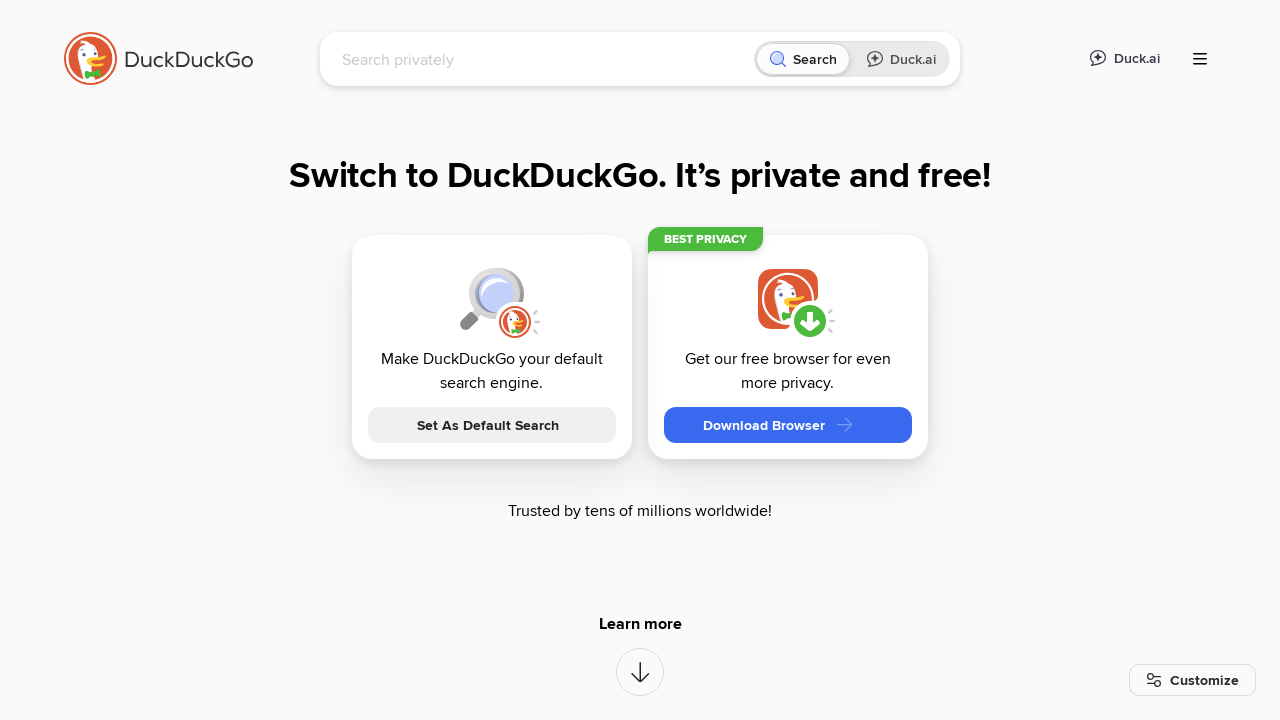

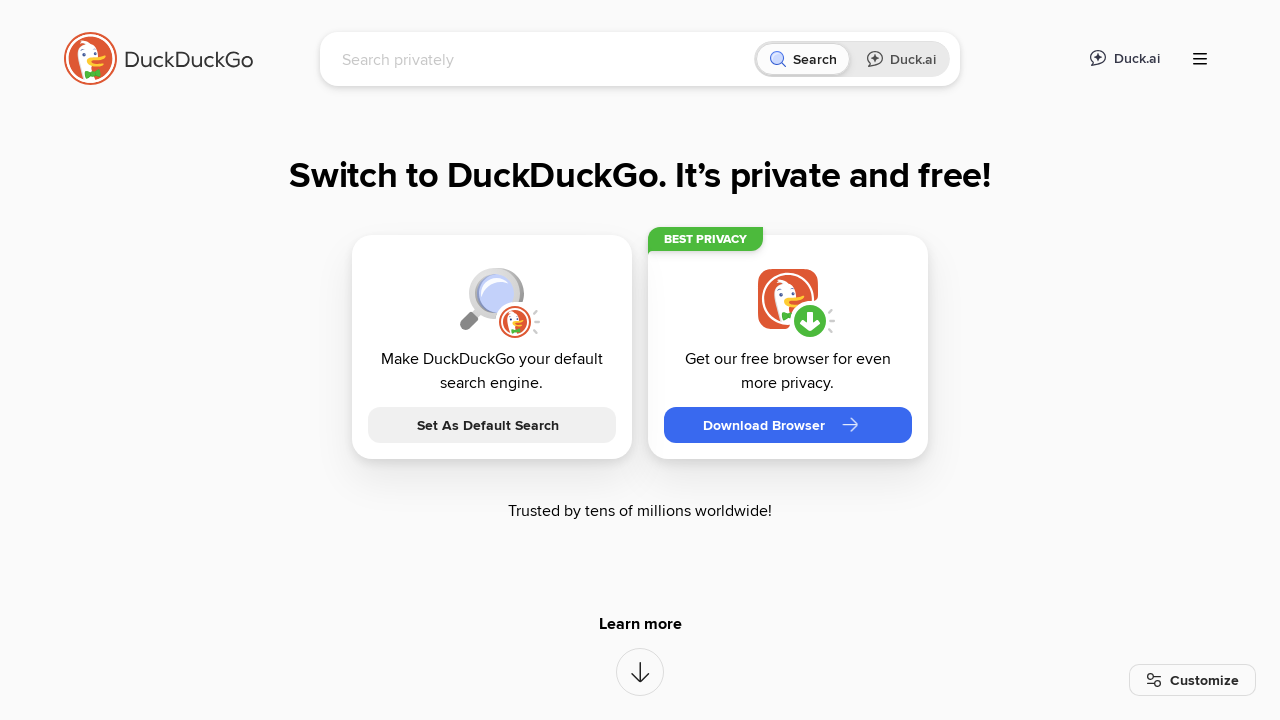